Tests the email subscription functionality on the homepage by scrolling to the subscription section, entering an email address, clicking subscribe, and verifying the success message.

Starting URL: https://www.automationexercise.com/

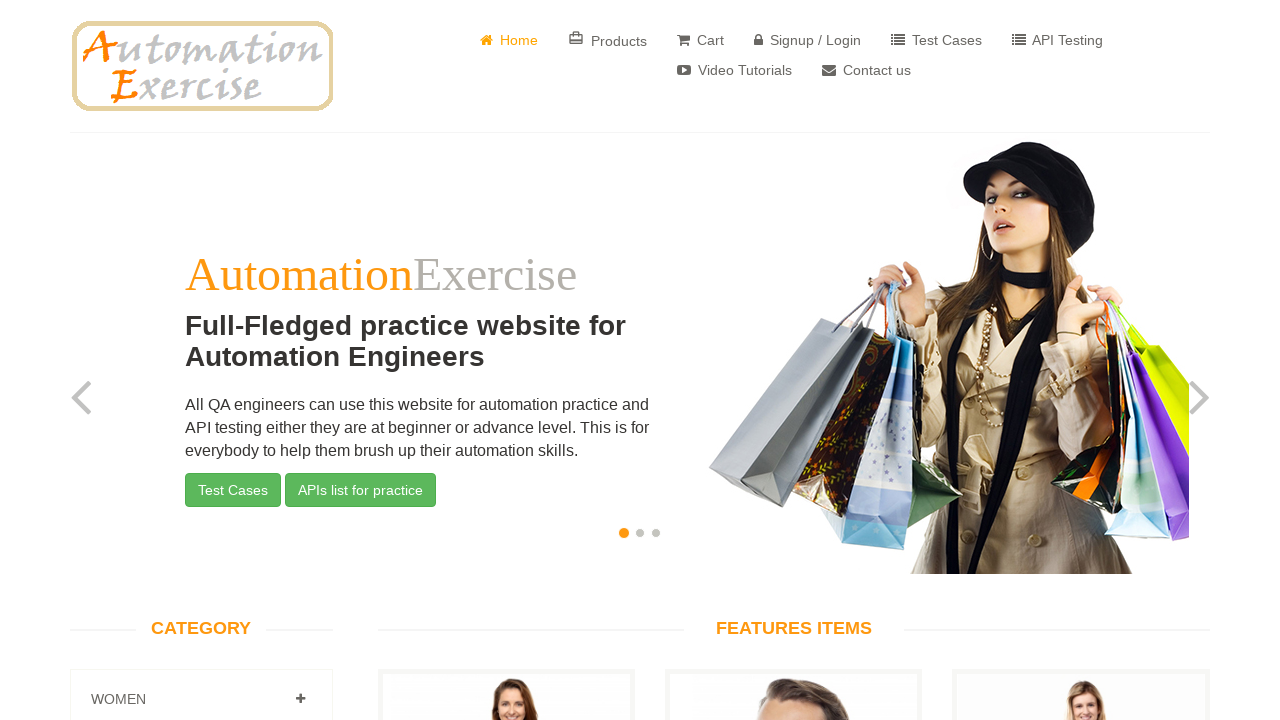

Scrolled to subscription section in footer
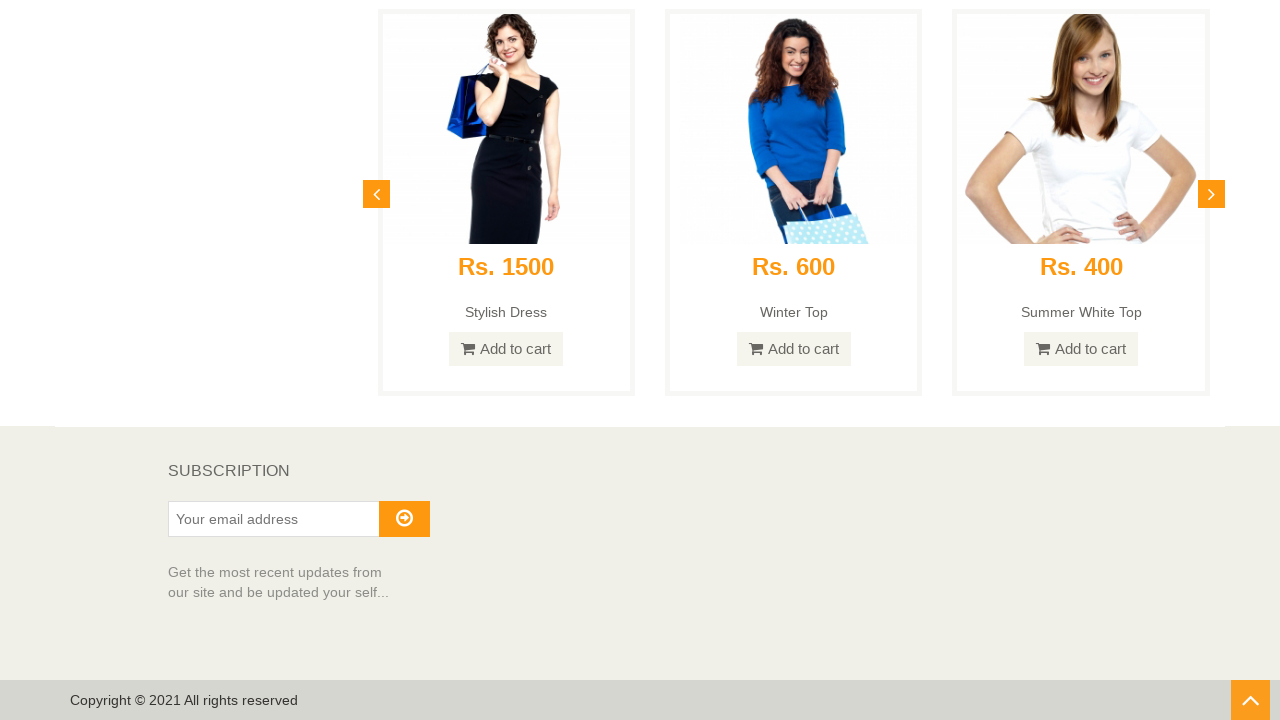

Email input field is visible
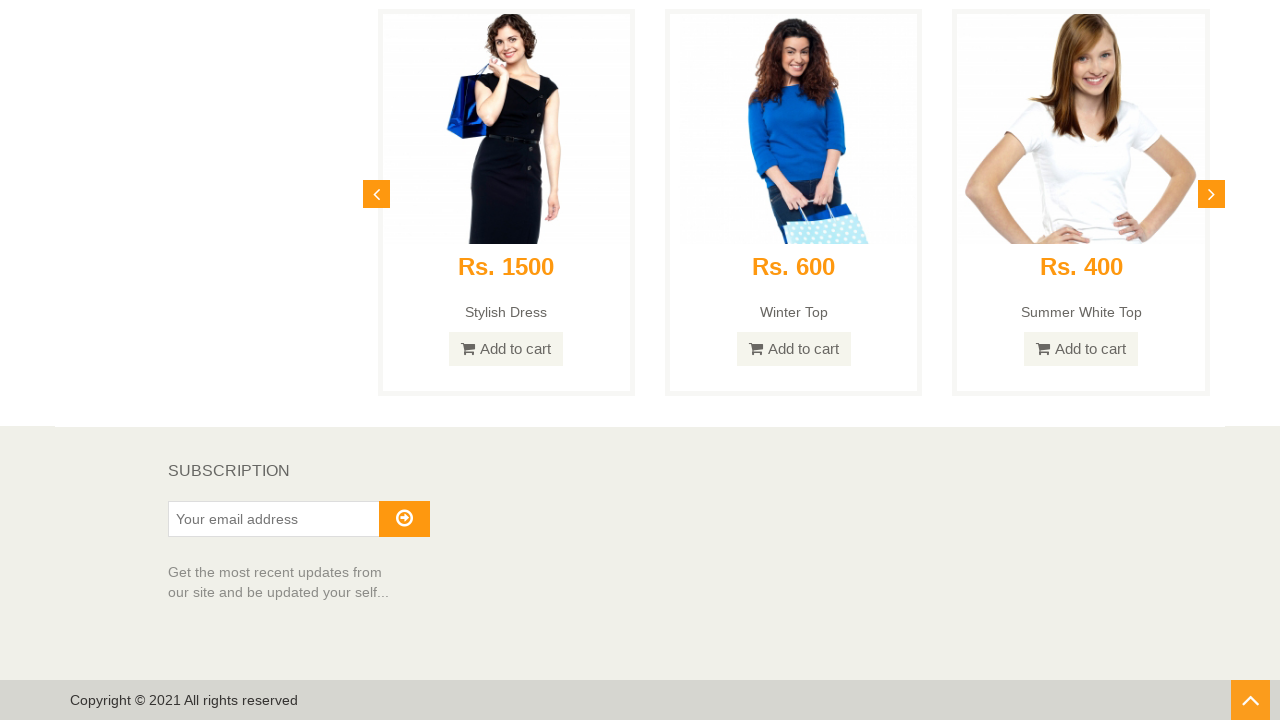

Entered email address 'randomuser7842@example.com' into subscription field on #susbscribe_email
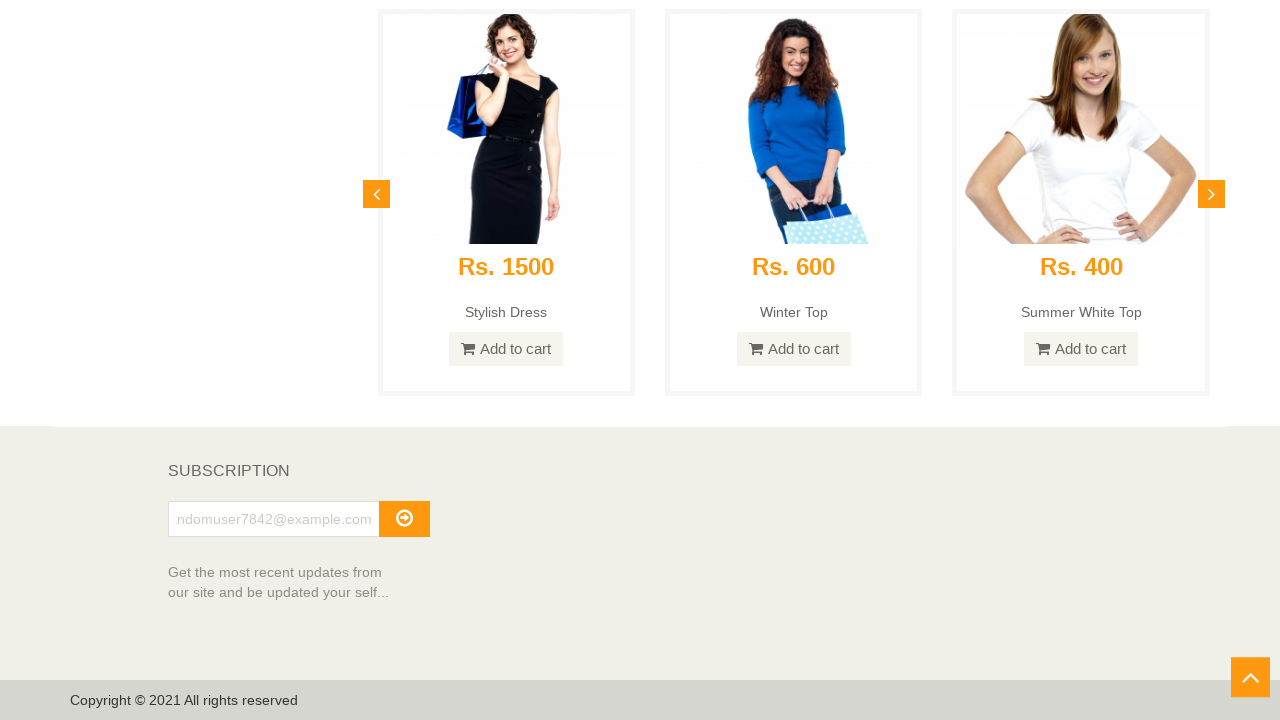

Subscribe button is visible
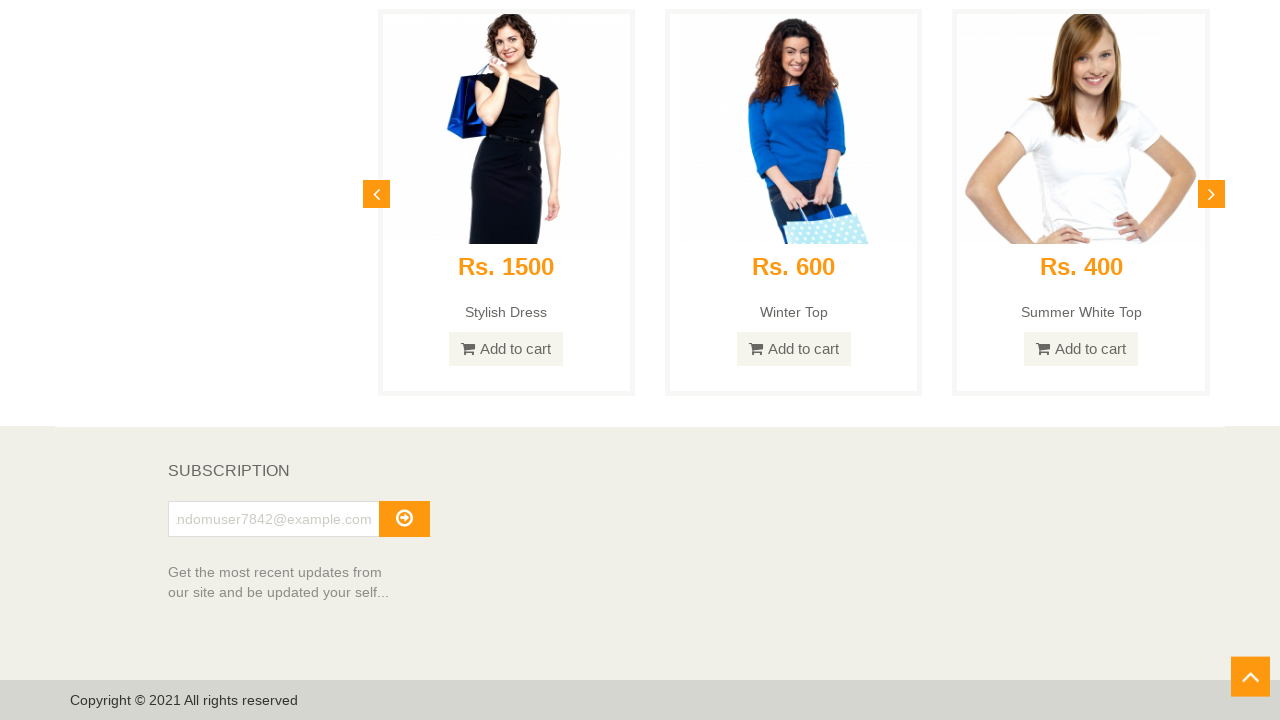

Clicked subscribe button at (404, 519) on #subscribe
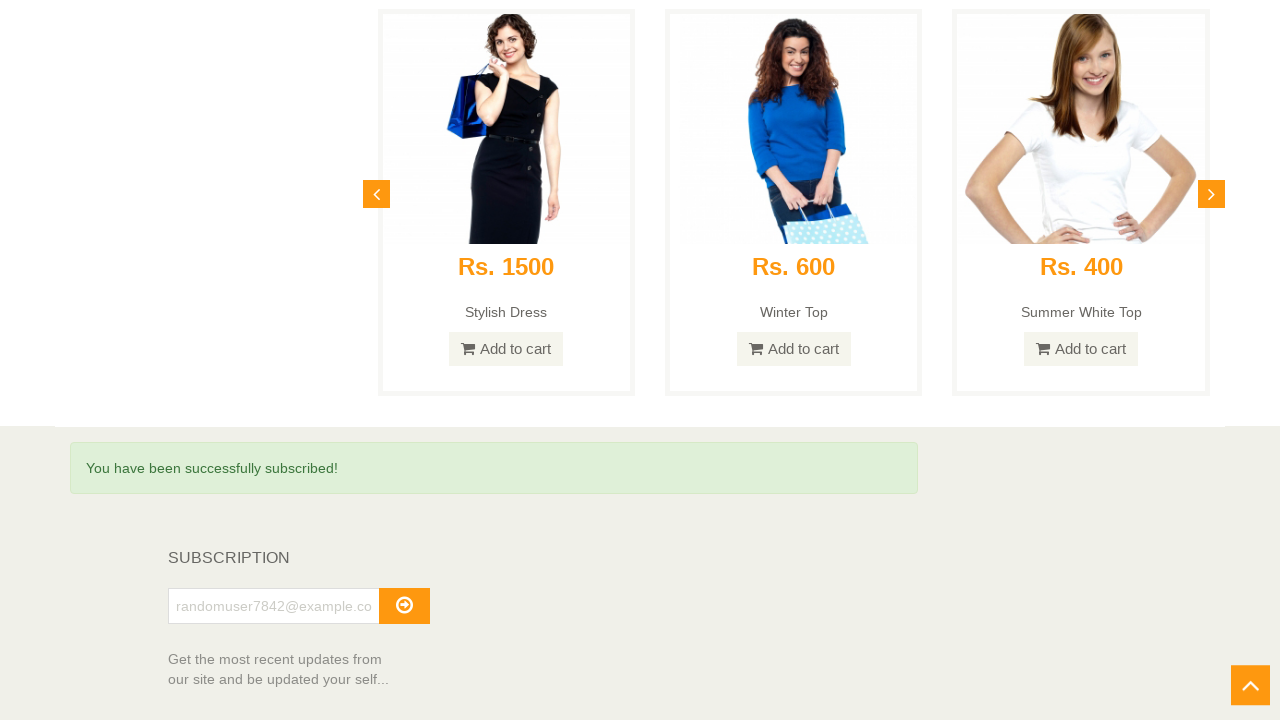

Success message appeared
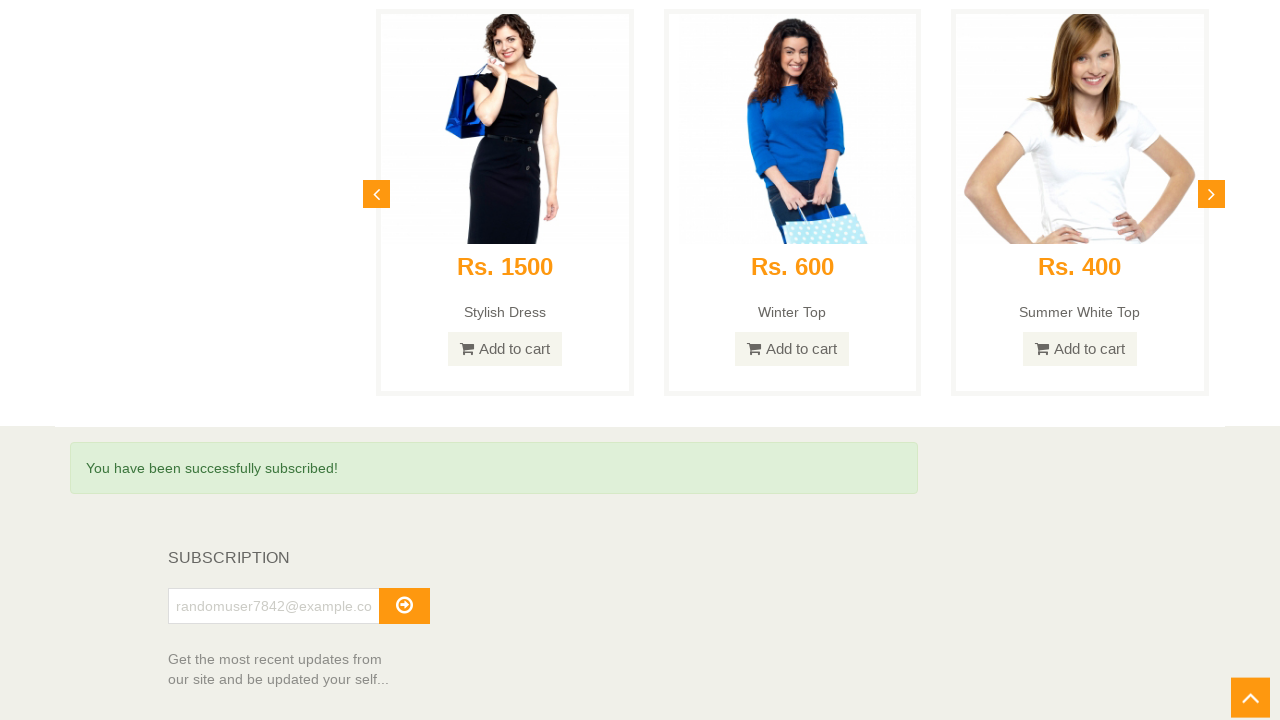

Verified success message text: 'You have been successfully subscribed!'
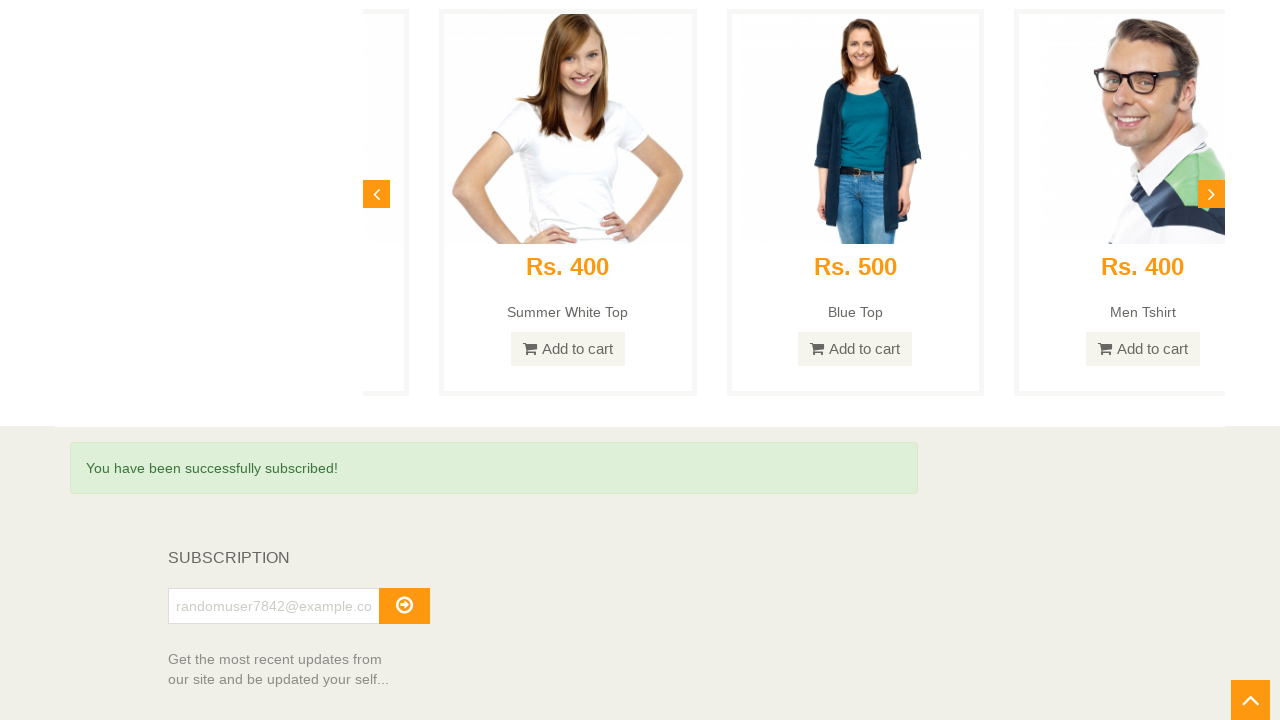

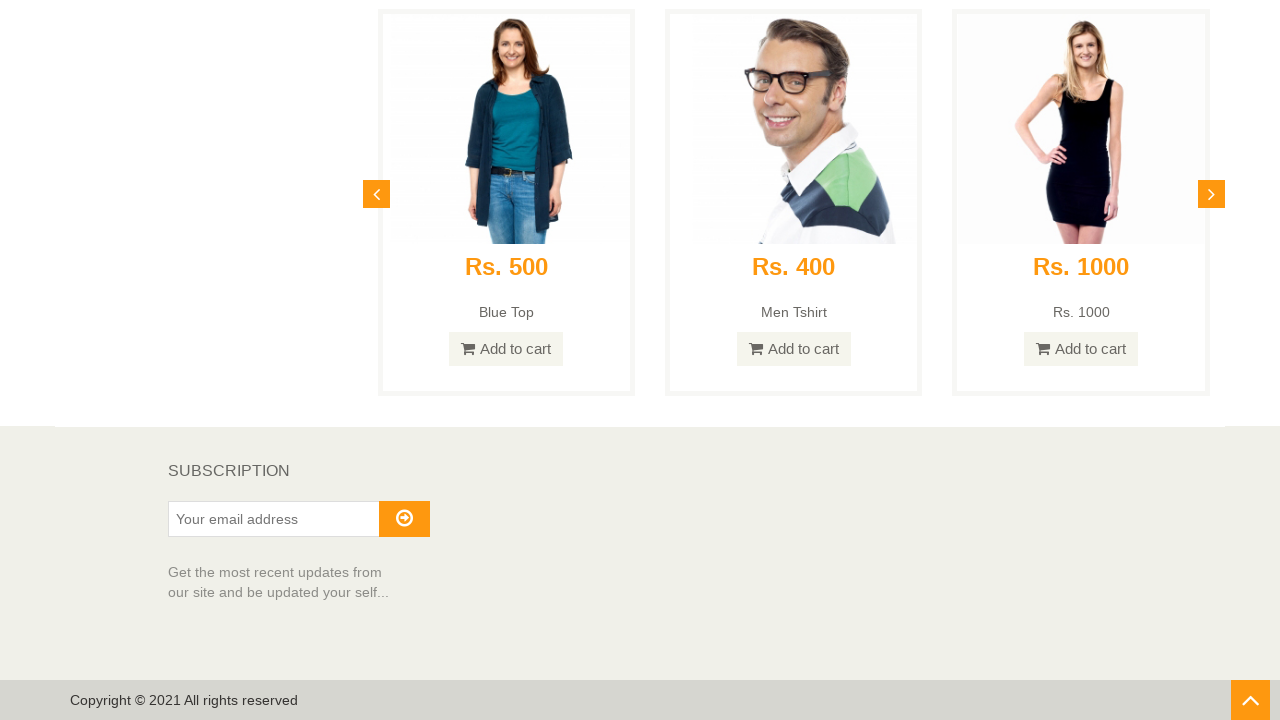